Solves a math challenge by extracting a value from an element attribute, calculating the result, and submitting the form with checkbox selections

Starting URL: https://suninjuly.github.io/get_attribute.html

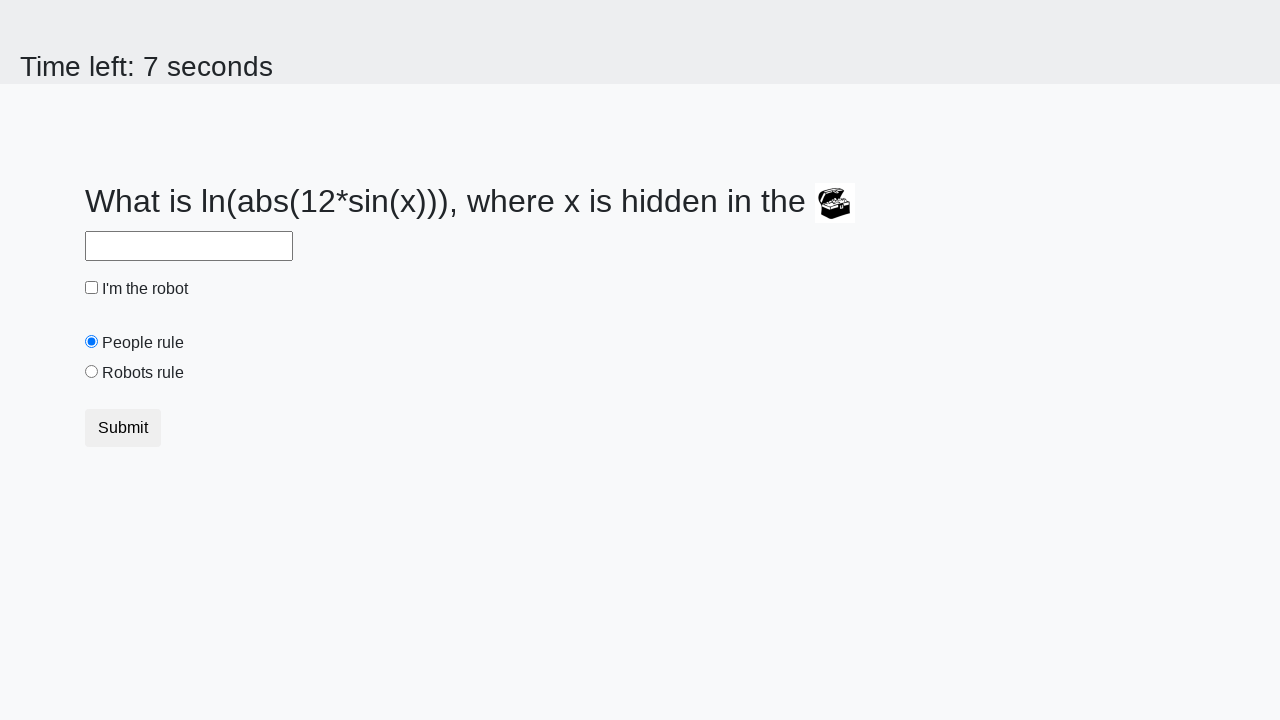

Extracted valuex attribute from treasure element
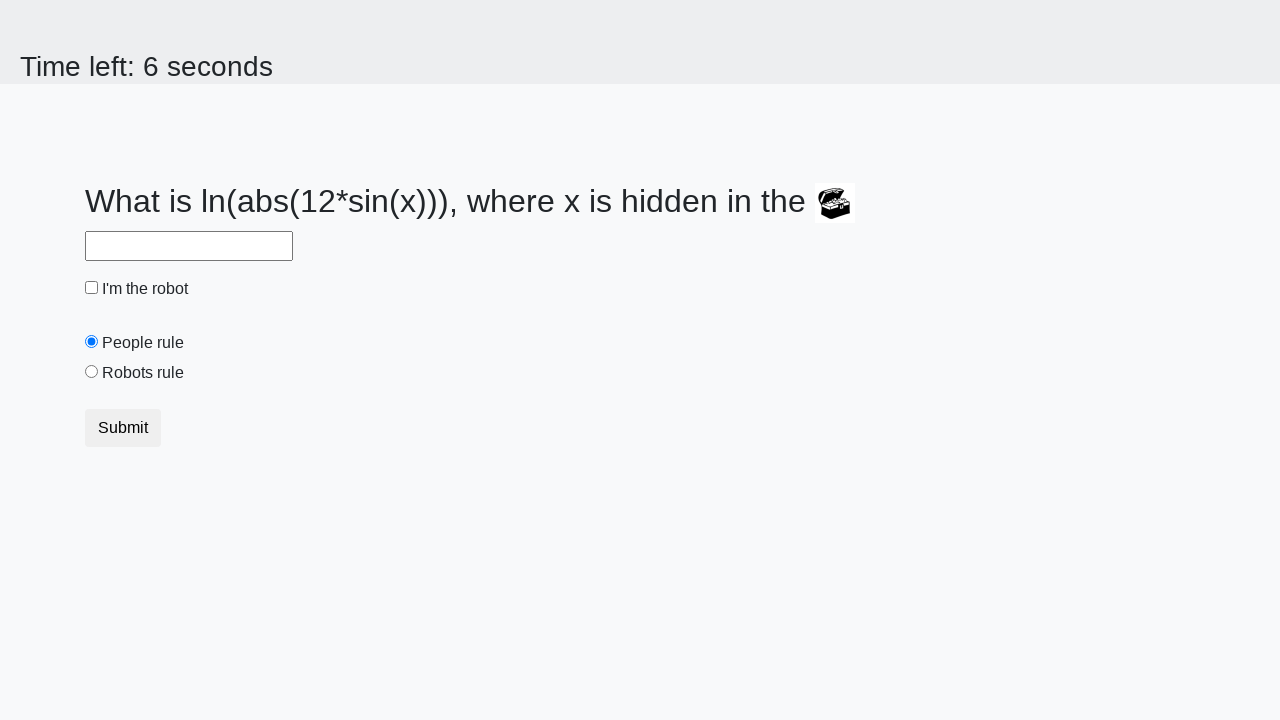

Calculated math result using formula: log(abs(12*sin(x)))
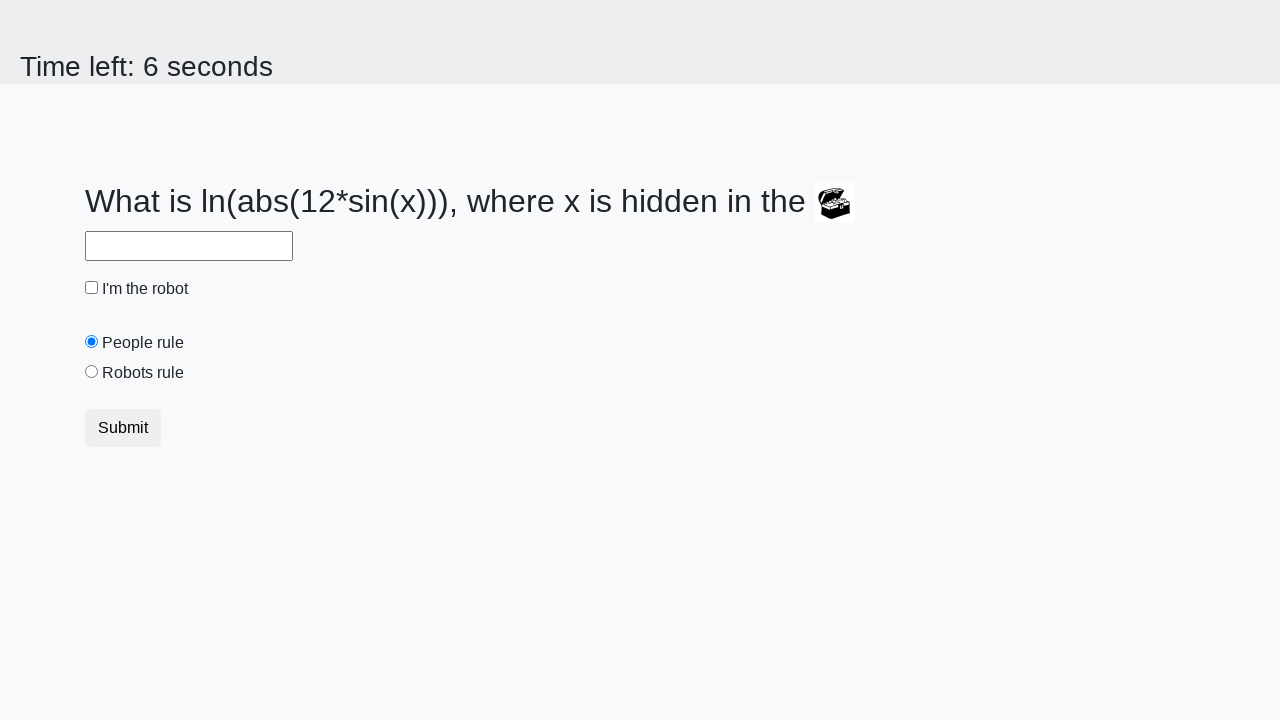

Filled answer field with calculated value on #answer
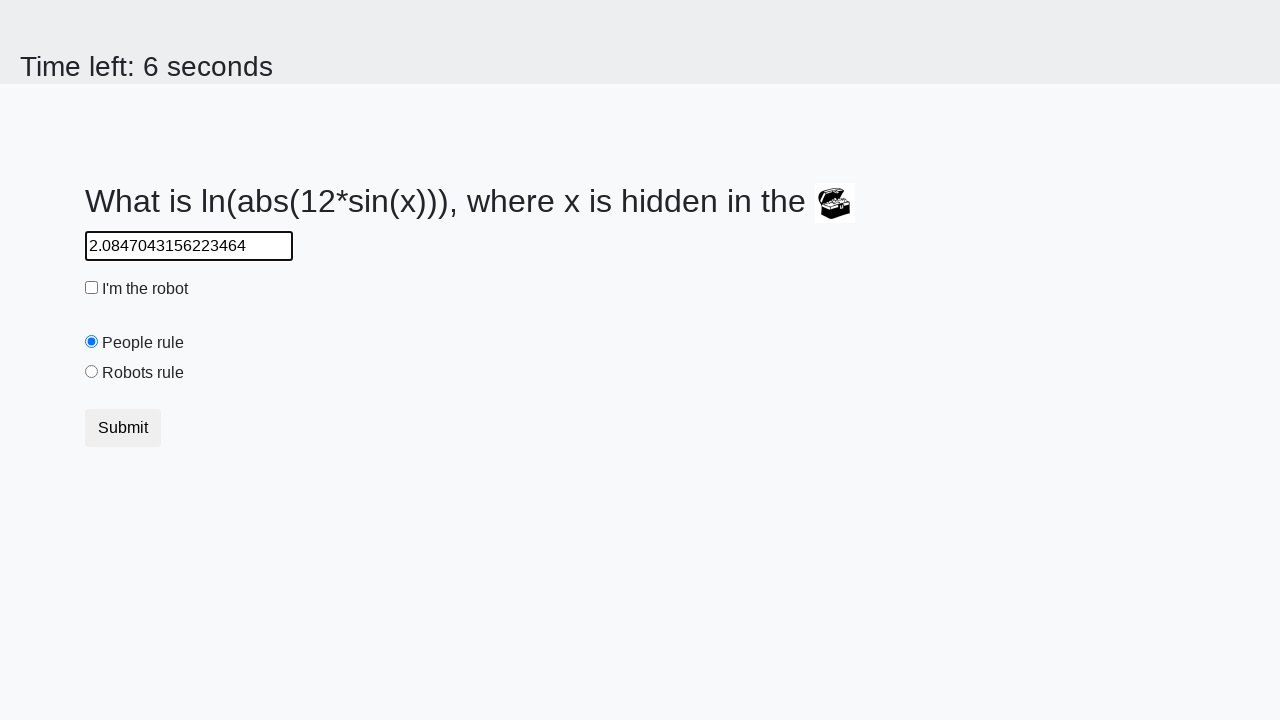

Clicked robot checkbox at (92, 288) on #robotCheckbox
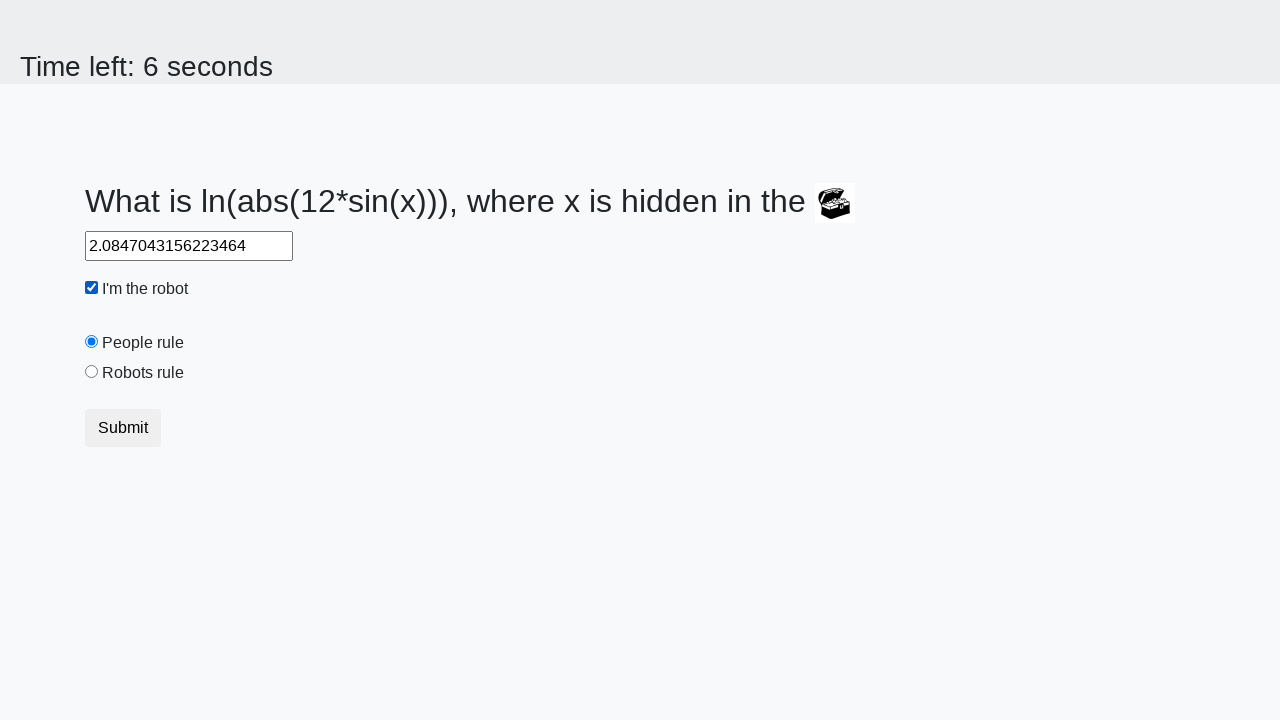

Clicked robots rule radio button at (92, 372) on #robotsRule
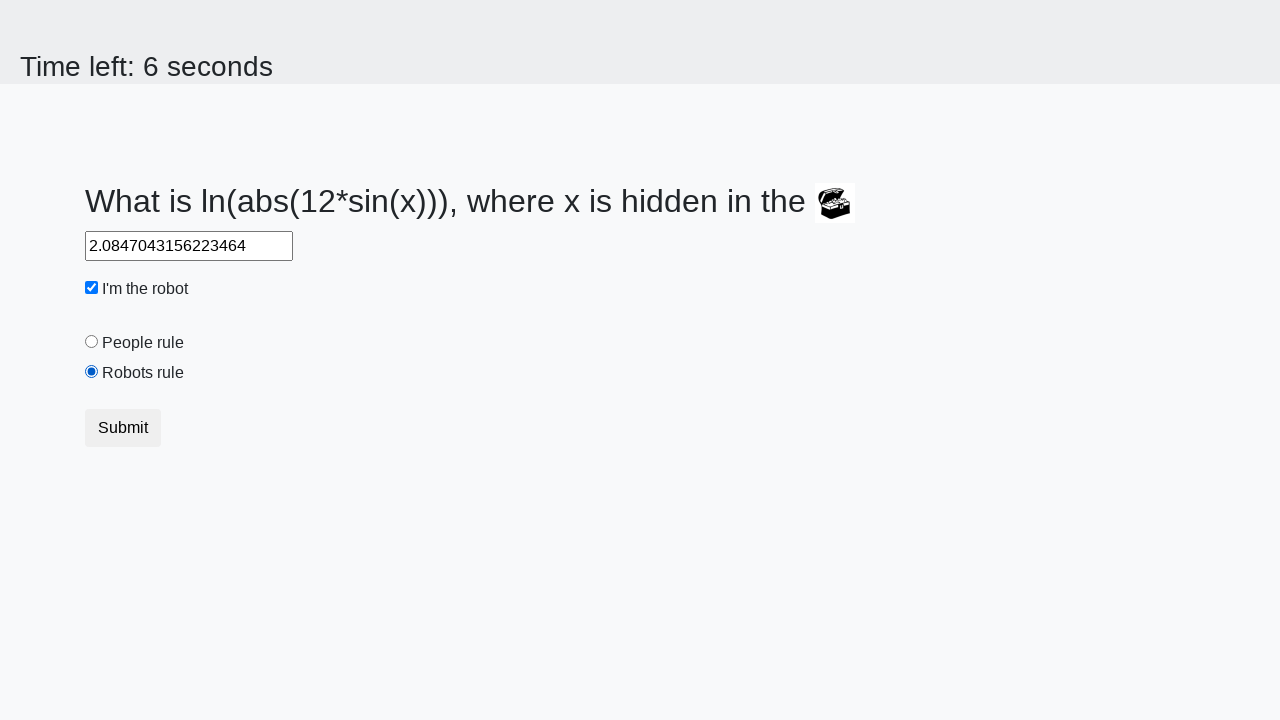

Clicked submit button to complete form at (123, 428) on button[type='submit']
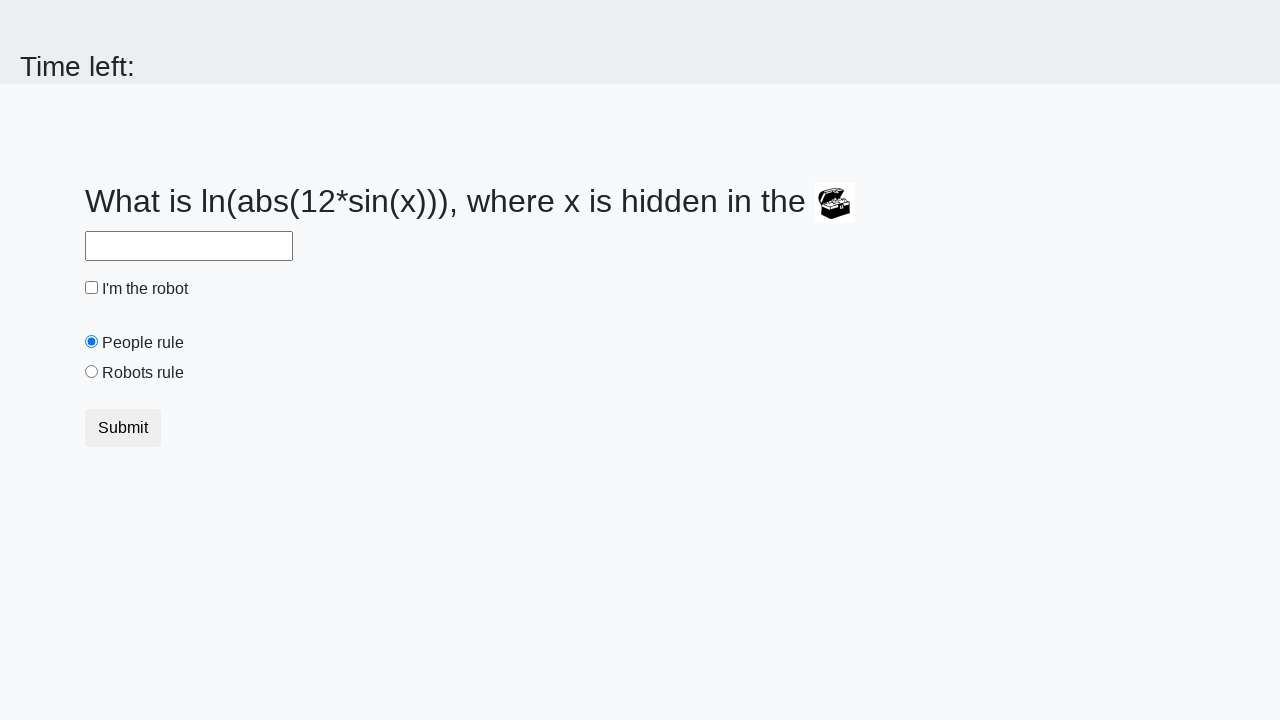

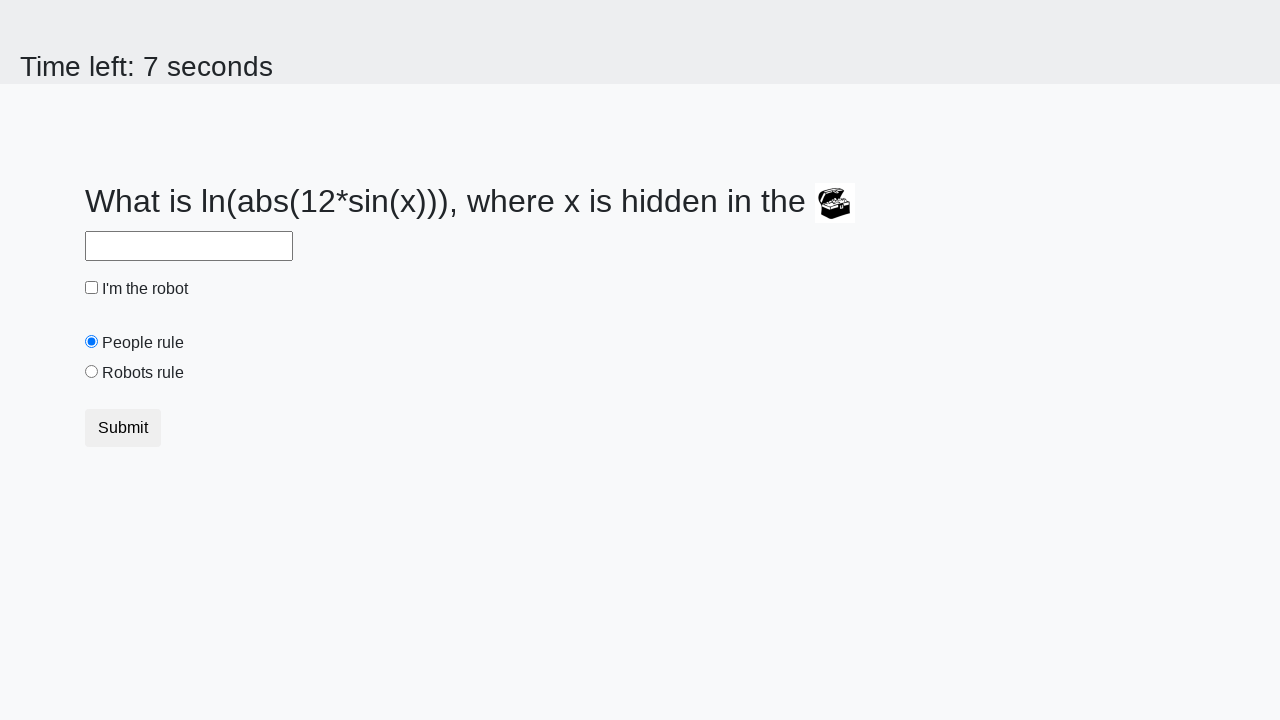